Tests the registration form on alada.vn by filling in the full name and email fields

Starting URL: https://alada.vn/tai-khoan/dang-ky.html

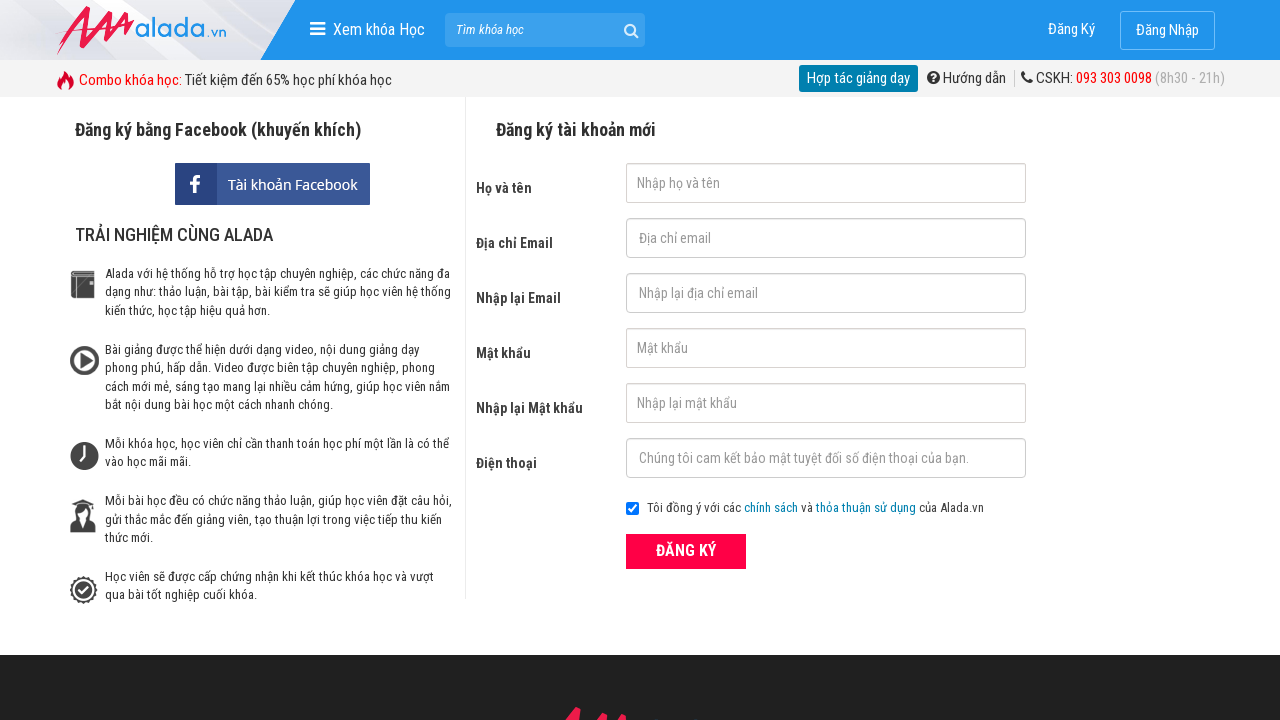

Filled full name field with 'A Tran' on input#txtFirstname
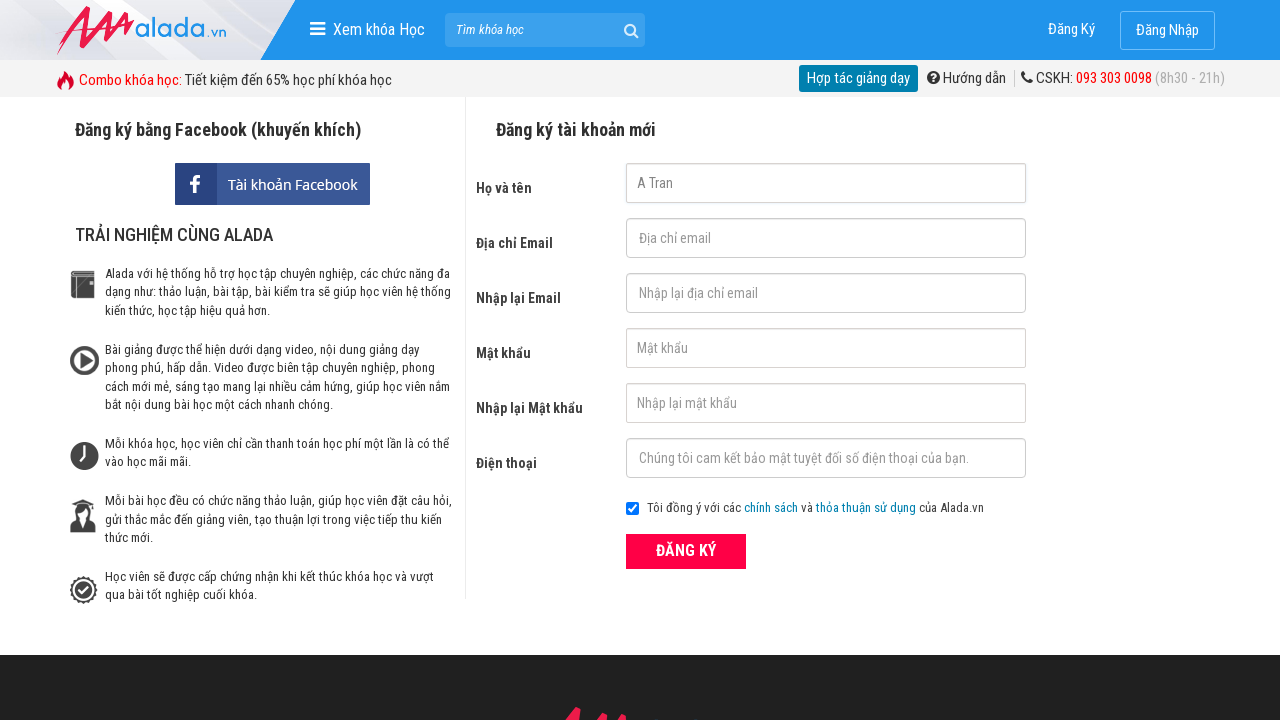

Filled email field with 'testuser847@gmail.com' on input#txtEmail
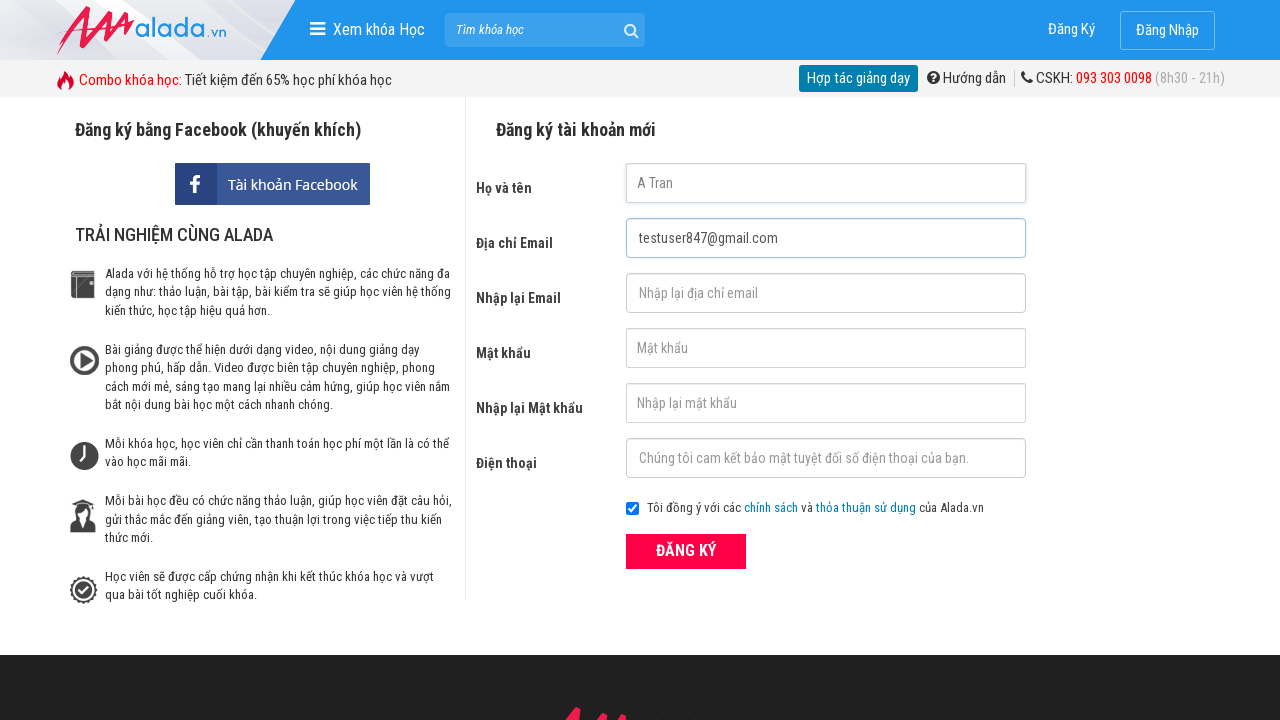

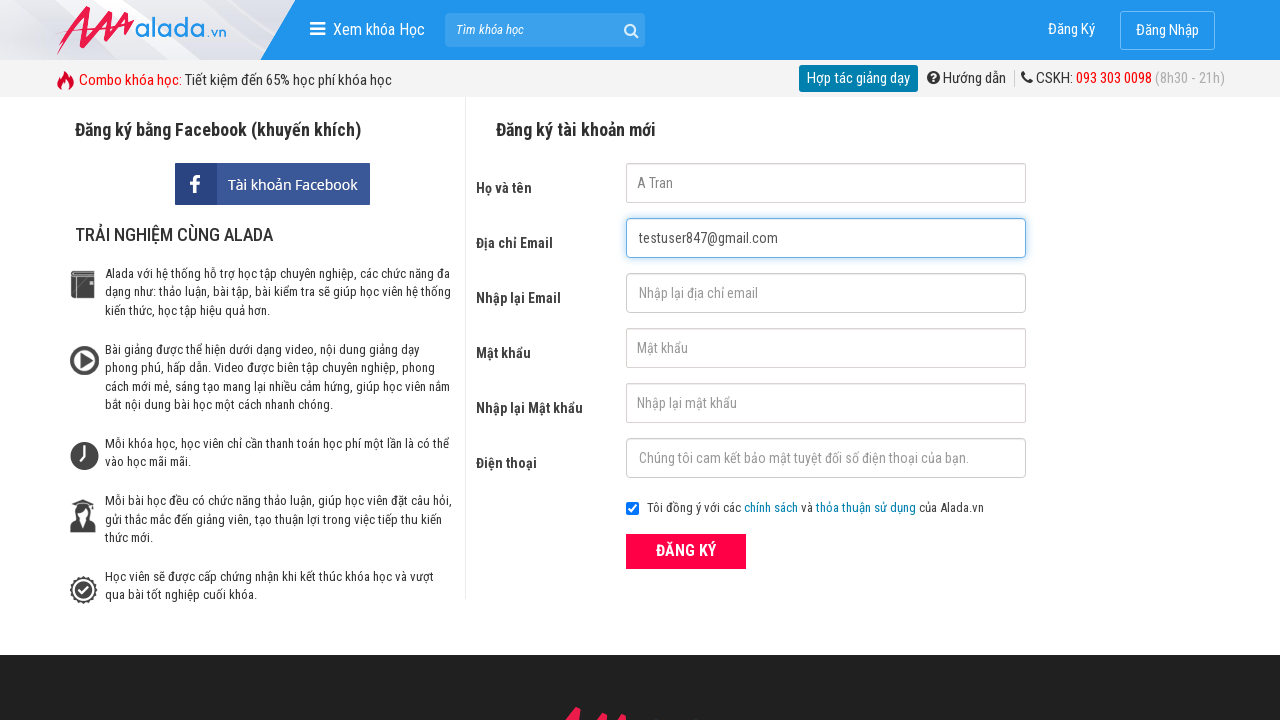